Tests e-commerce functionality by finding a specific product (Beetroot) in the product list and adding it to the cart by clicking its add button.

Starting URL: https://rahulshettyacademy.com/seleniumPractise/#/

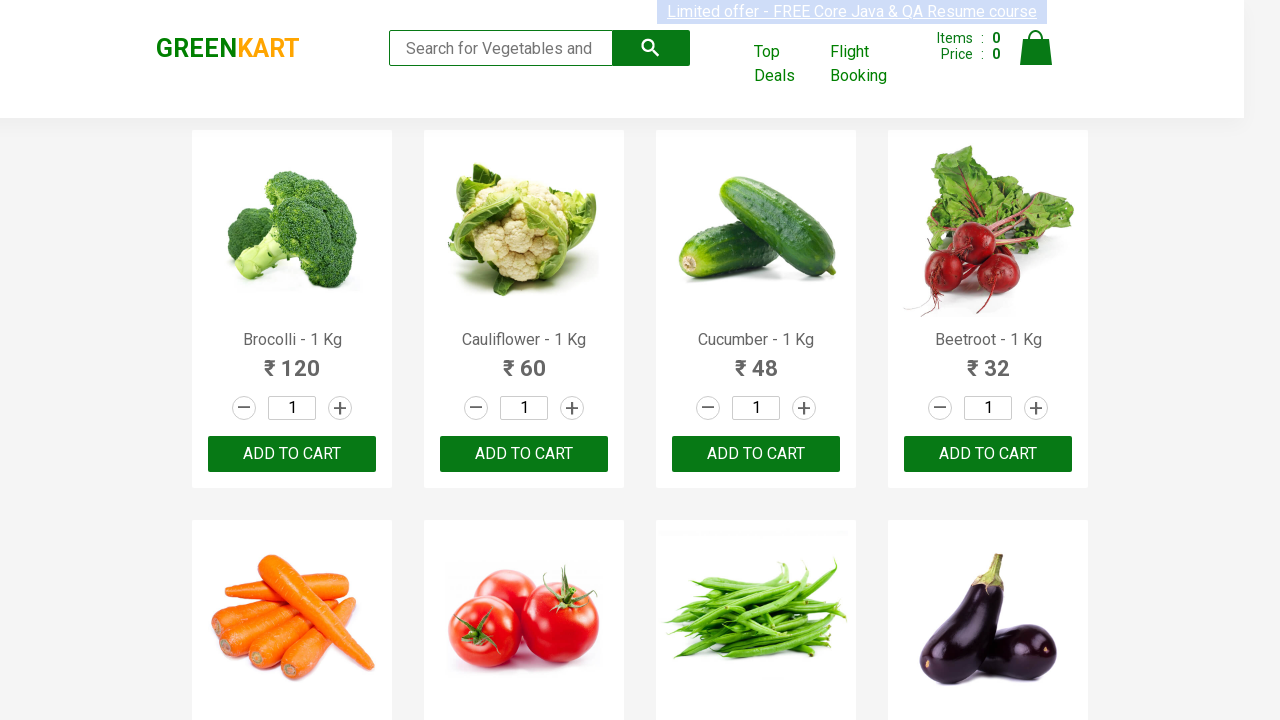

Waited for product elements to load on the page
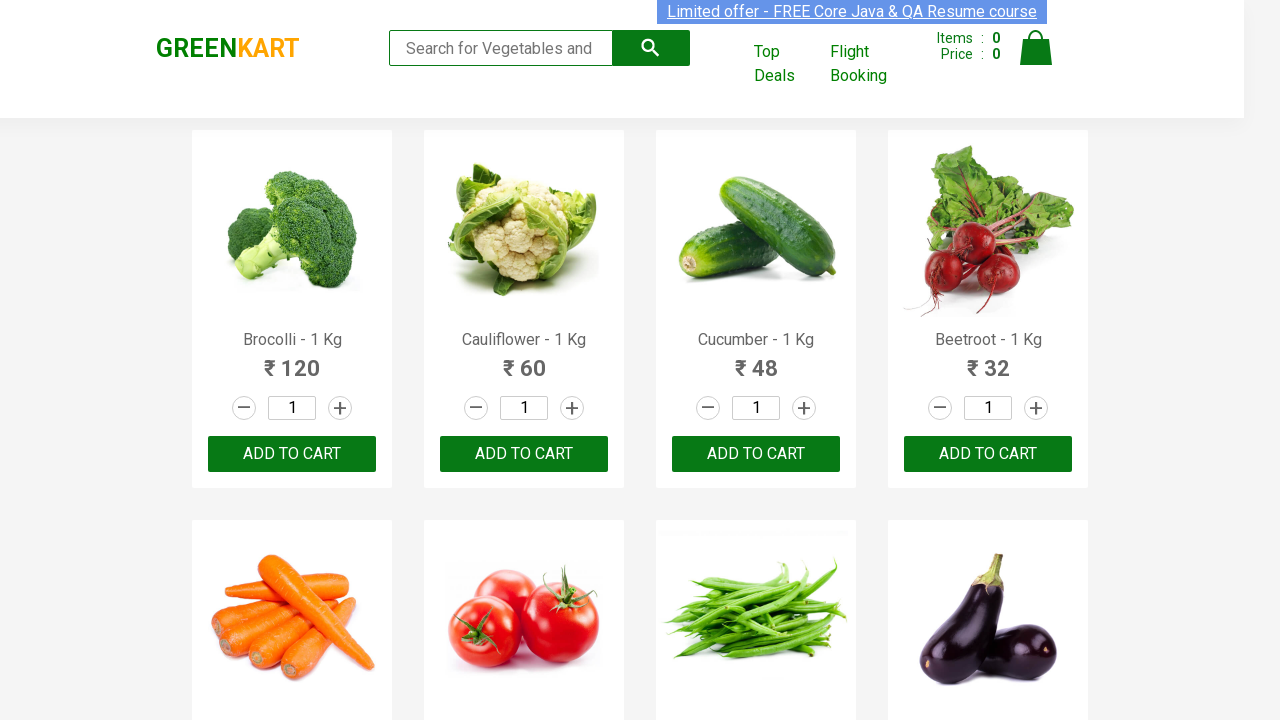

Set target product name to 'Beetroot'
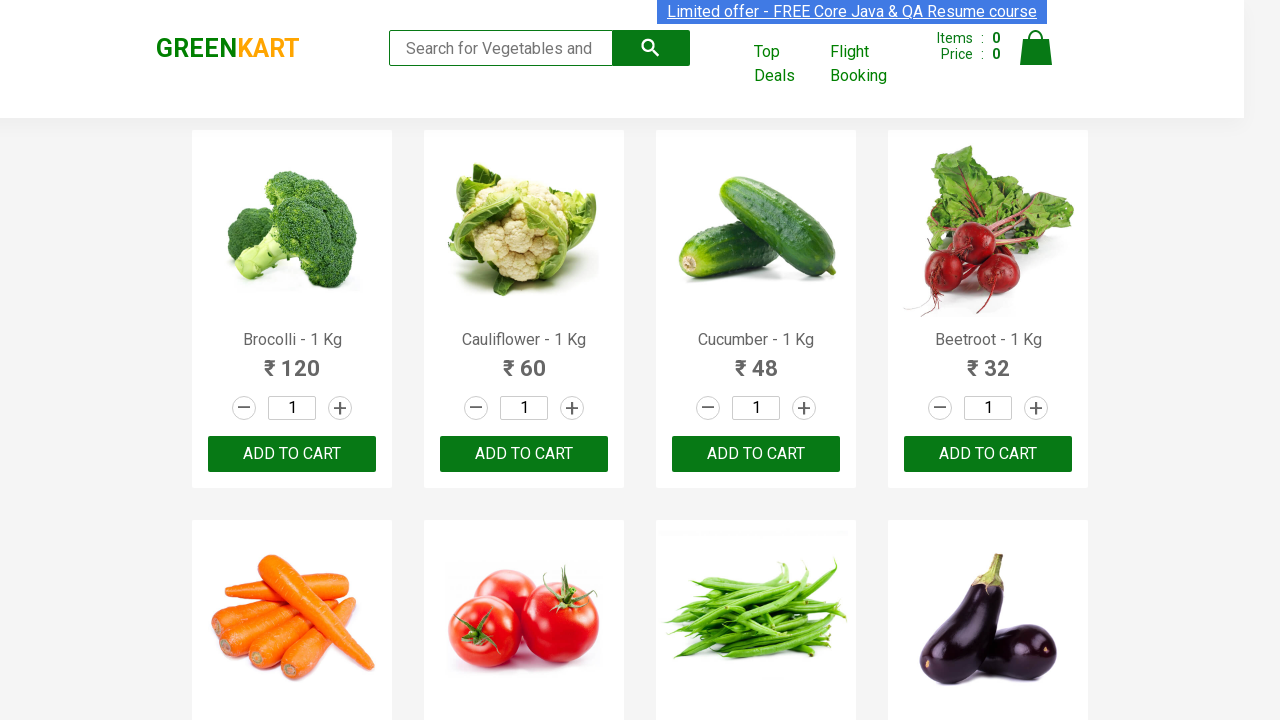

Retrieved all product elements from the page
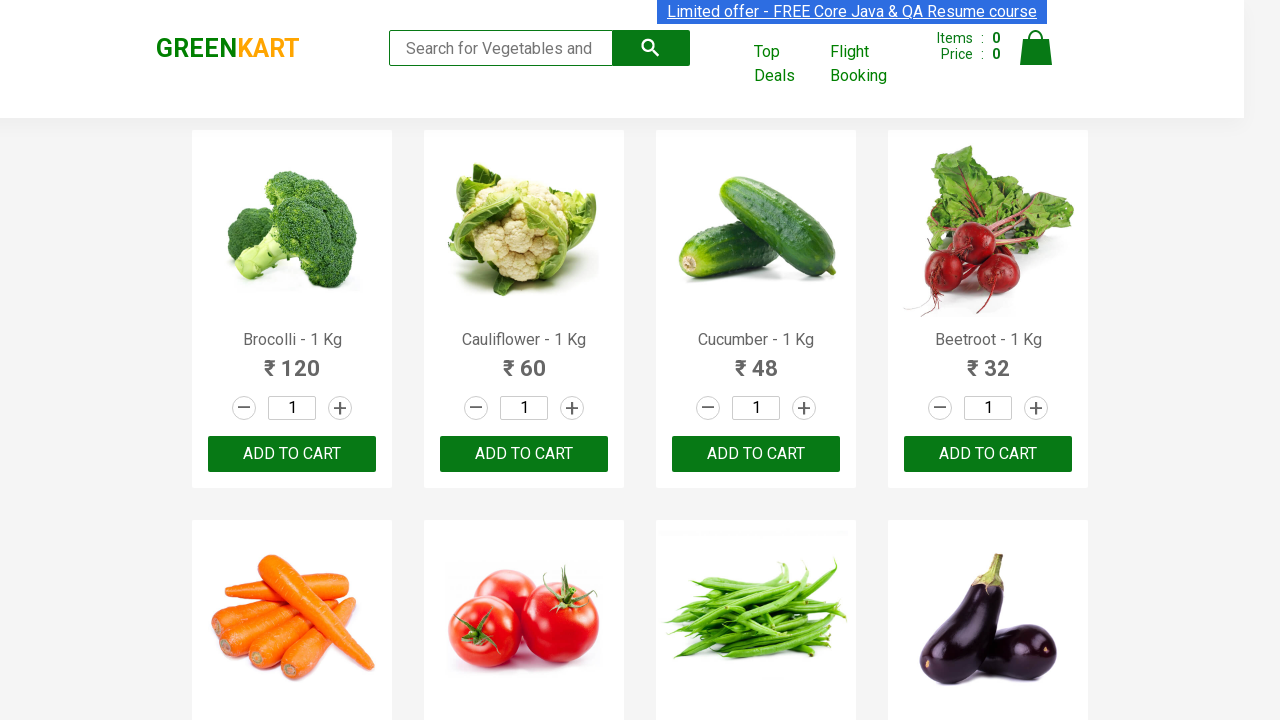

Checking product 1 for match with 'Beetroot'
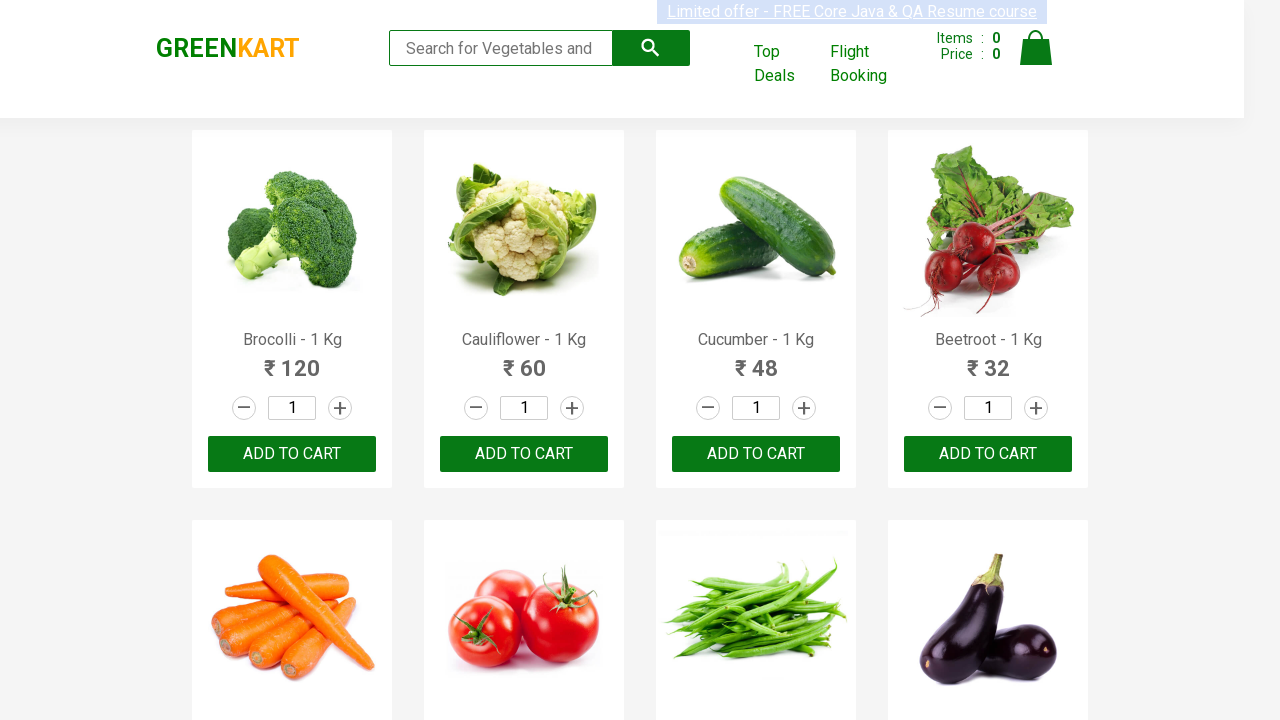

Checking product 2 for match with 'Beetroot'
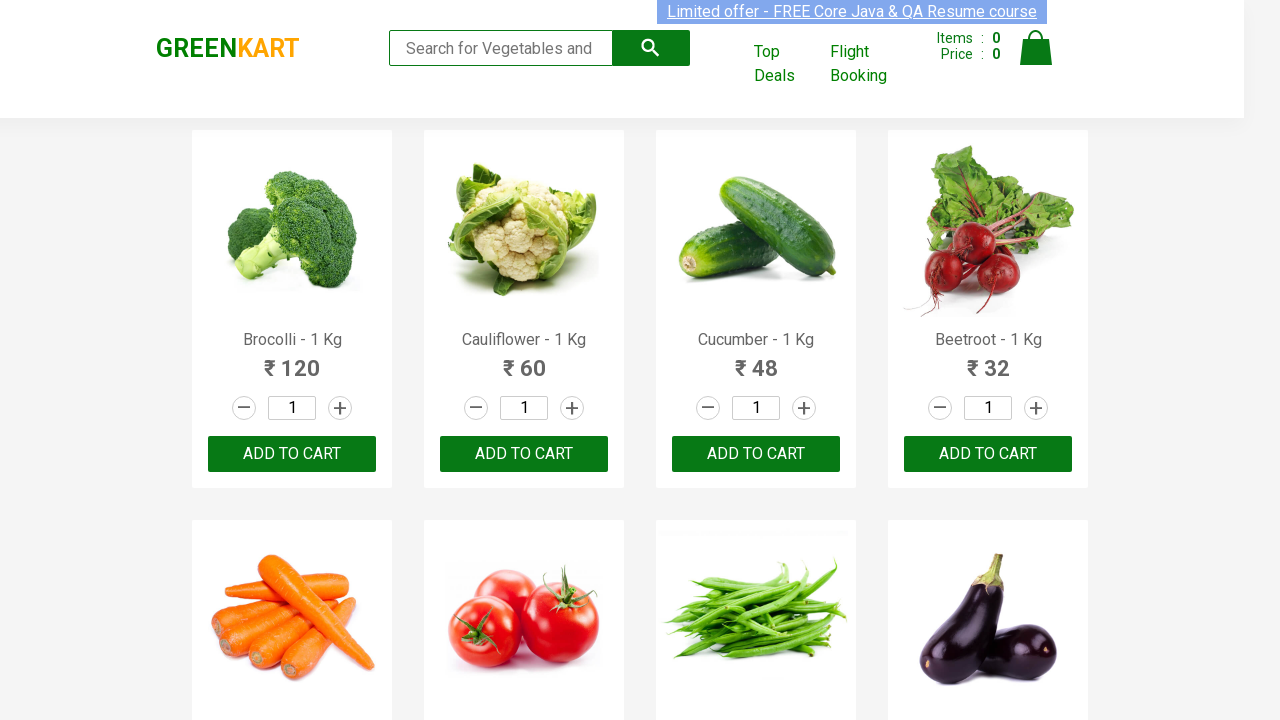

Checking product 3 for match with 'Beetroot'
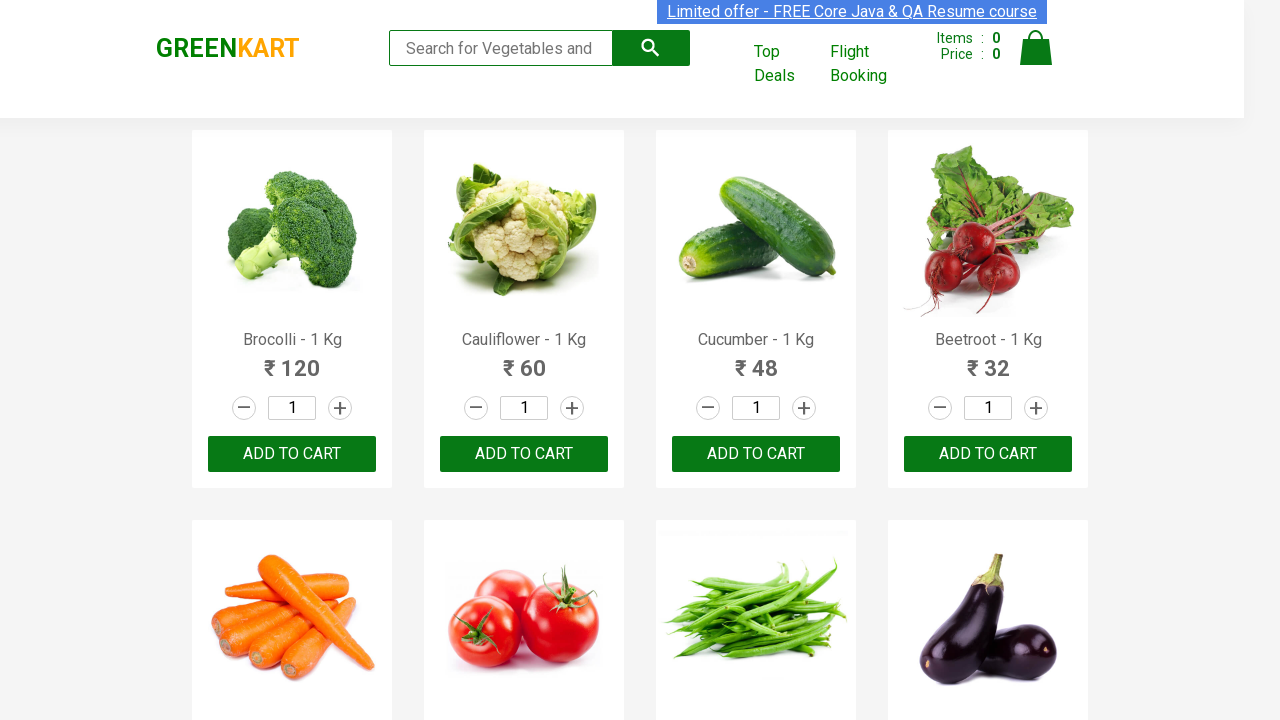

Checking product 4 for match with 'Beetroot'
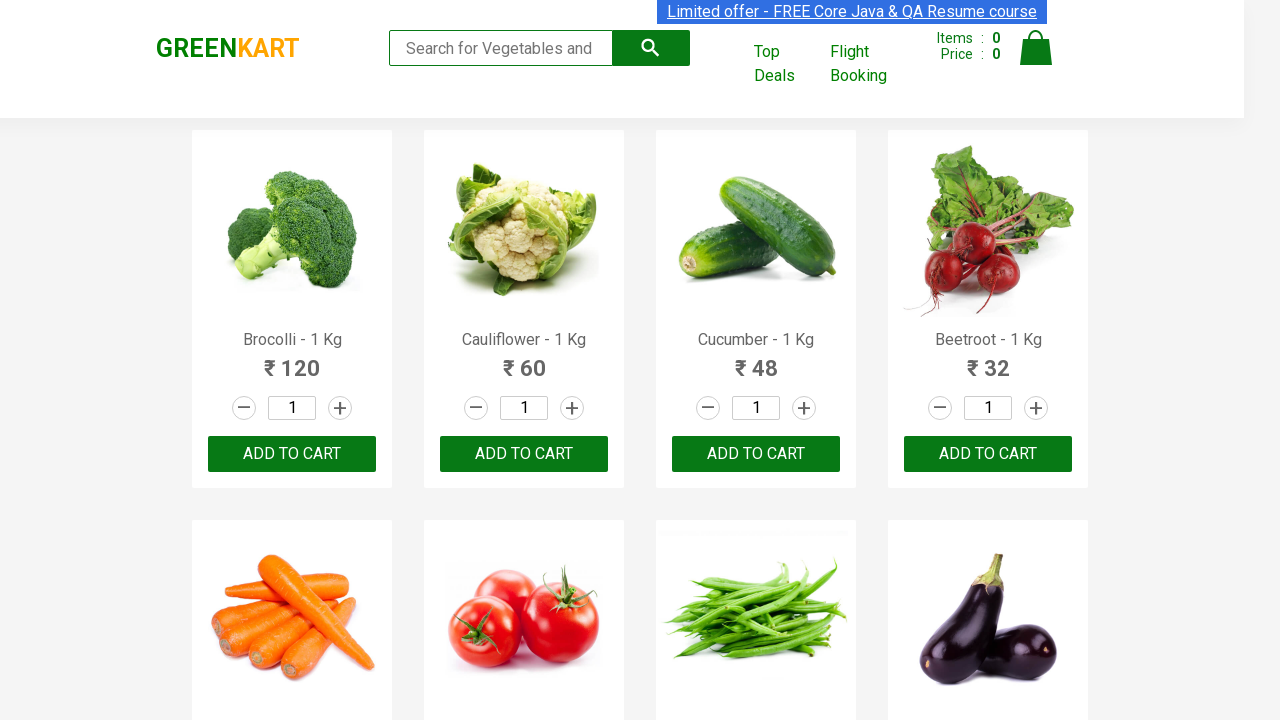

Found 'Beetroot' and clicked its add to cart button at (756, 454) on button[type='button'] >> nth=3
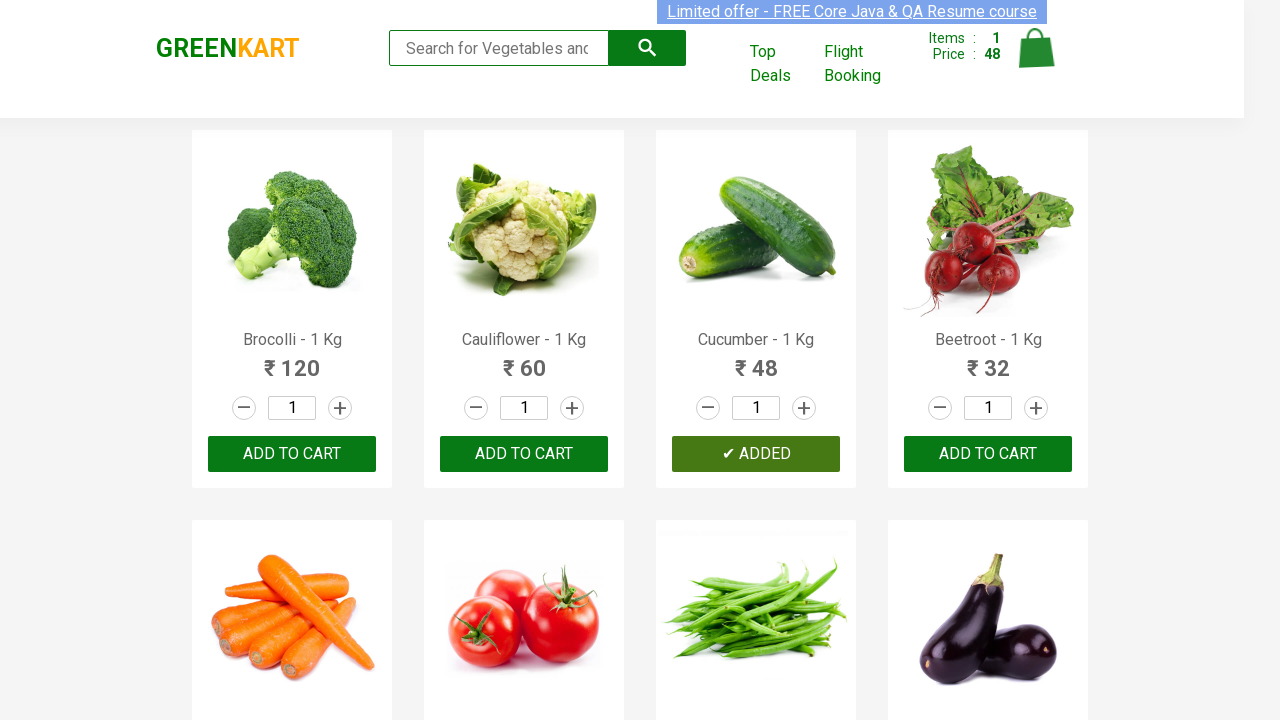

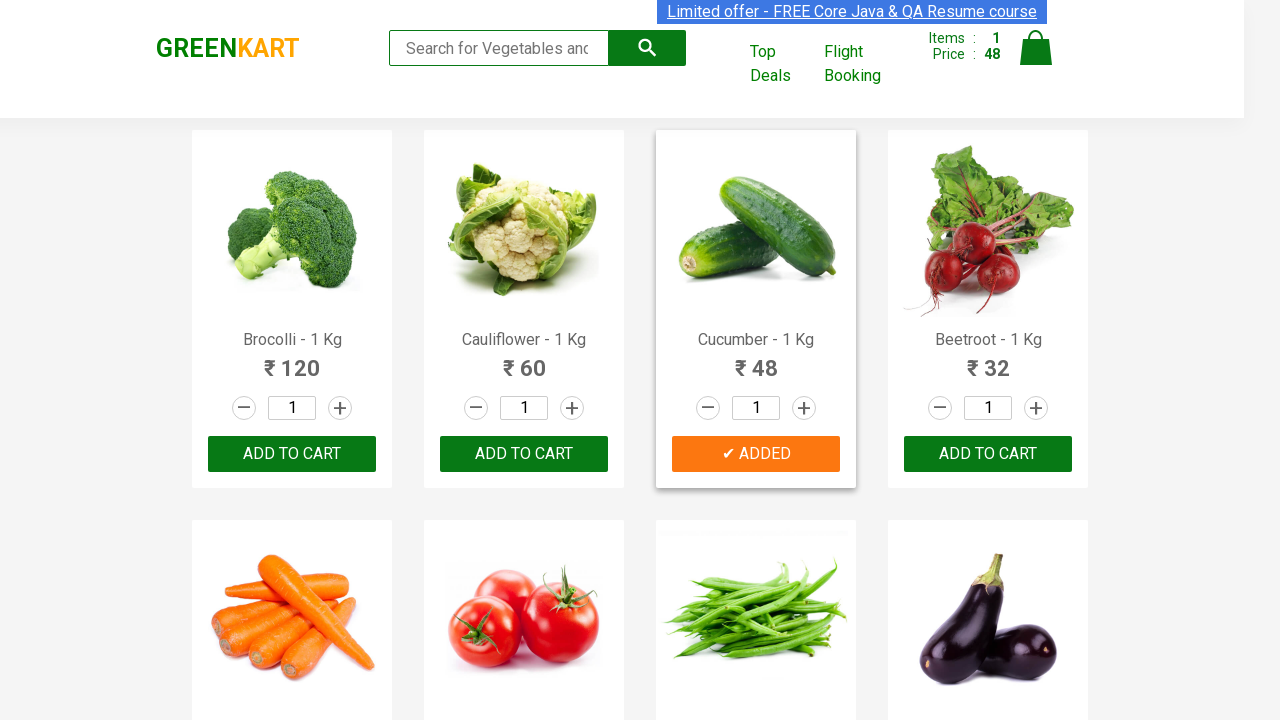